Tests a text box form on demoqa.com by filling in user name, email, current address, and permanent address fields, then submitting the form.

Starting URL: https://demoqa.com/text-box

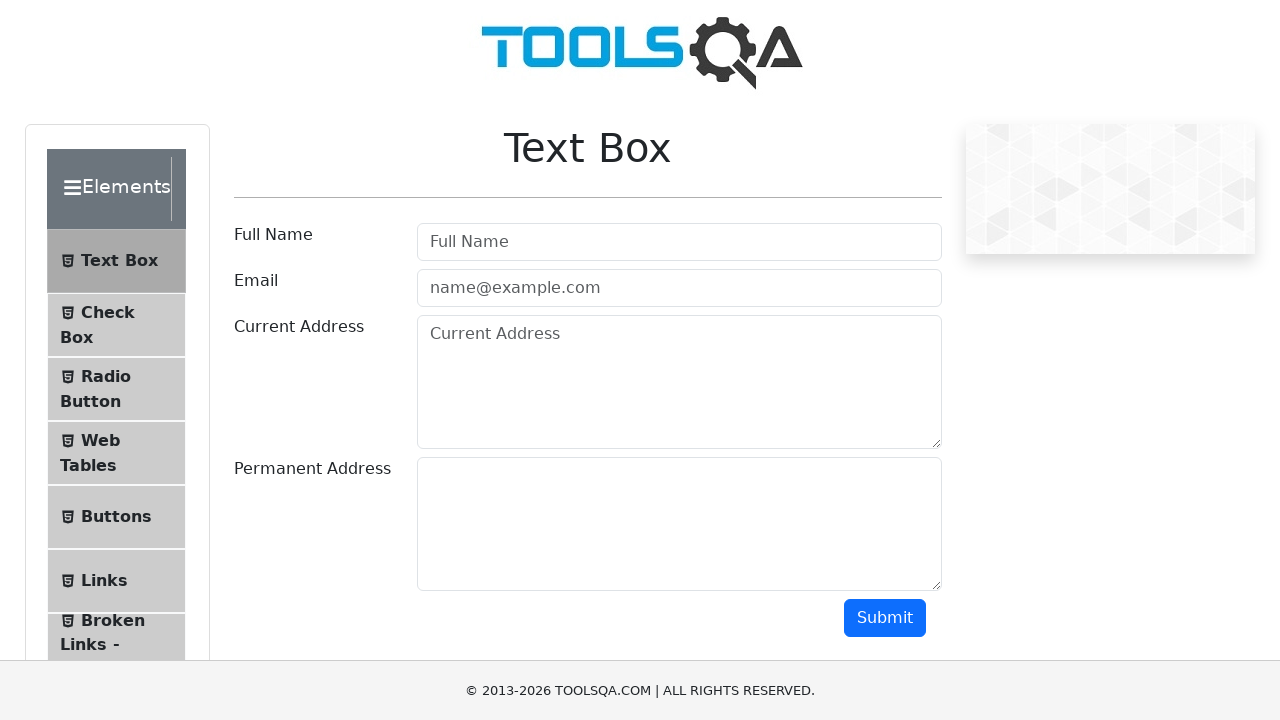

Filled userName field with 'Clau' on #userName
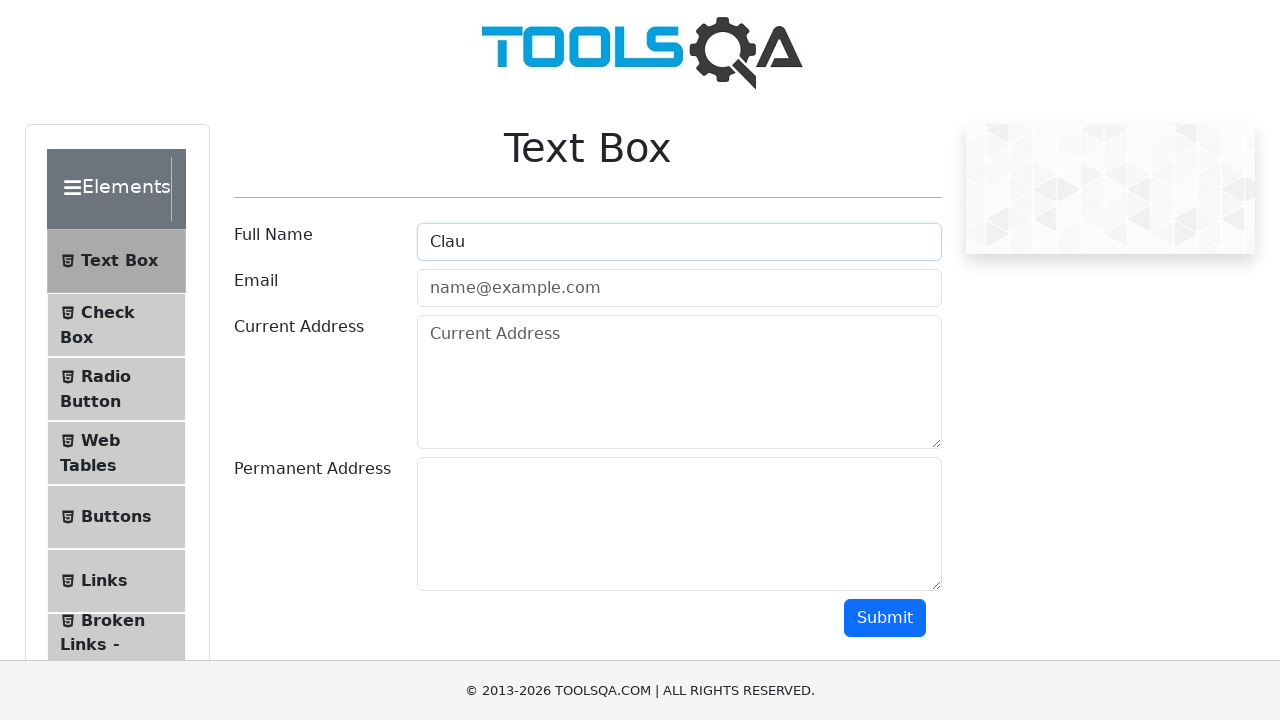

Filled userEmail field with 'claudia.test@example.com' on #userEmail
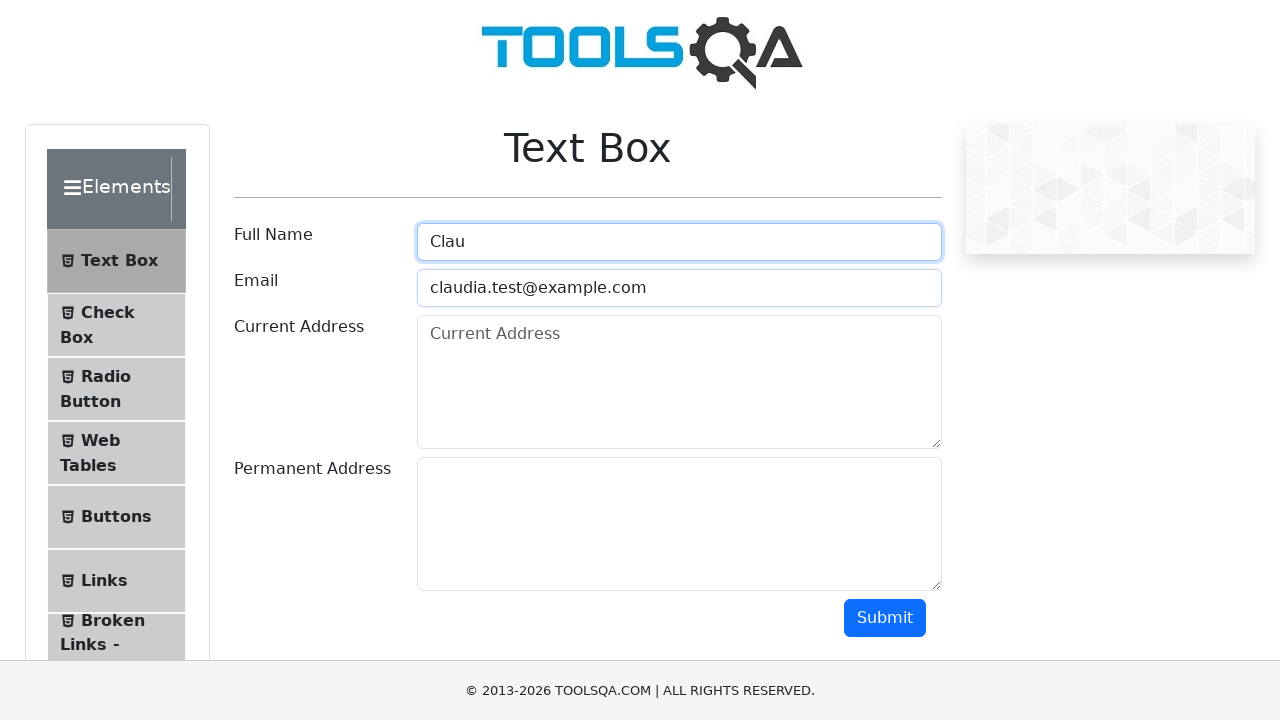

Filled currentAddress field with '123 Main Street, Apt 4B' on #currentAddress
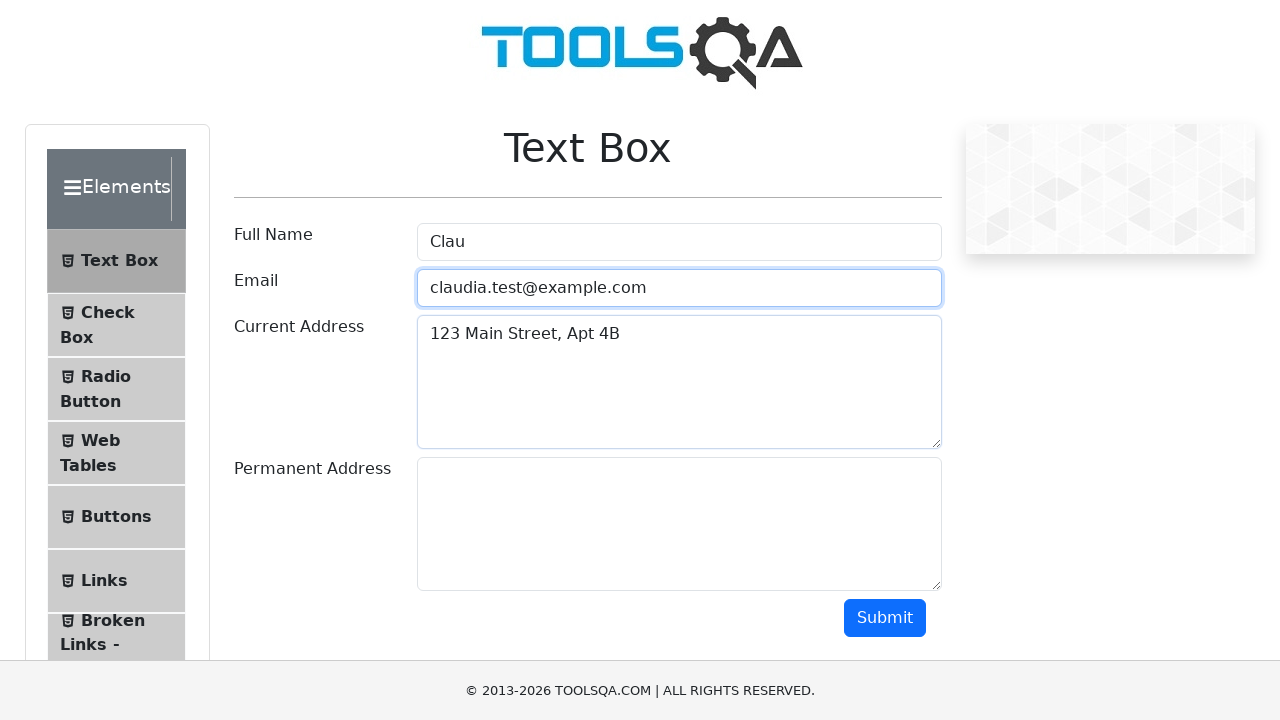

Filled permanentAddress field with '456 Oak Avenue, Suite 200' on #permanentAddress
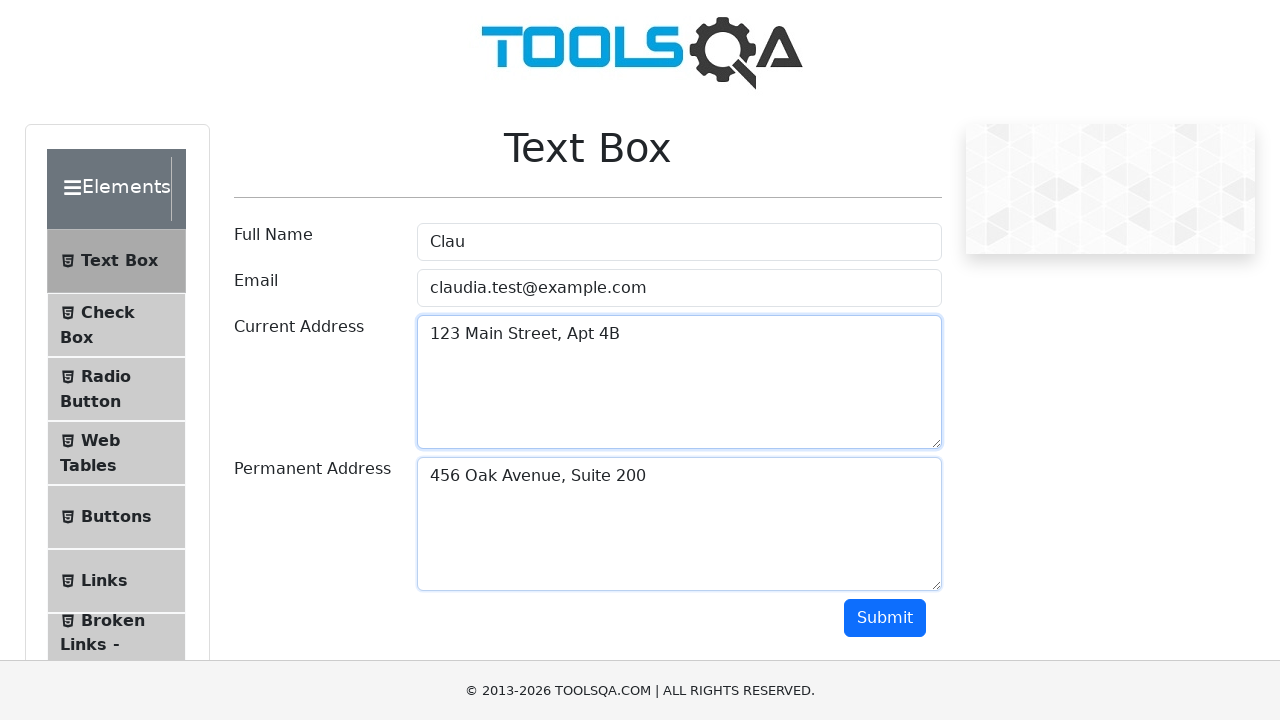

Clicked submit button to submit the form at (885, 618) on #submit
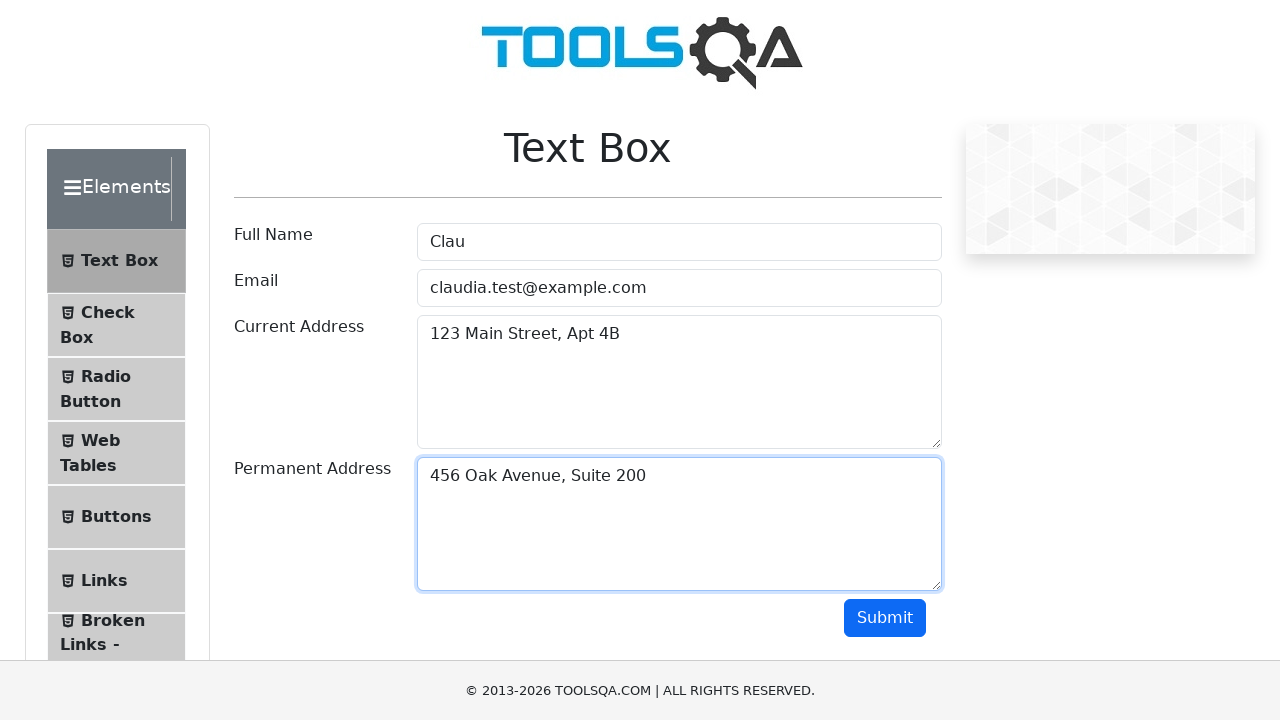

Form submission output appeared
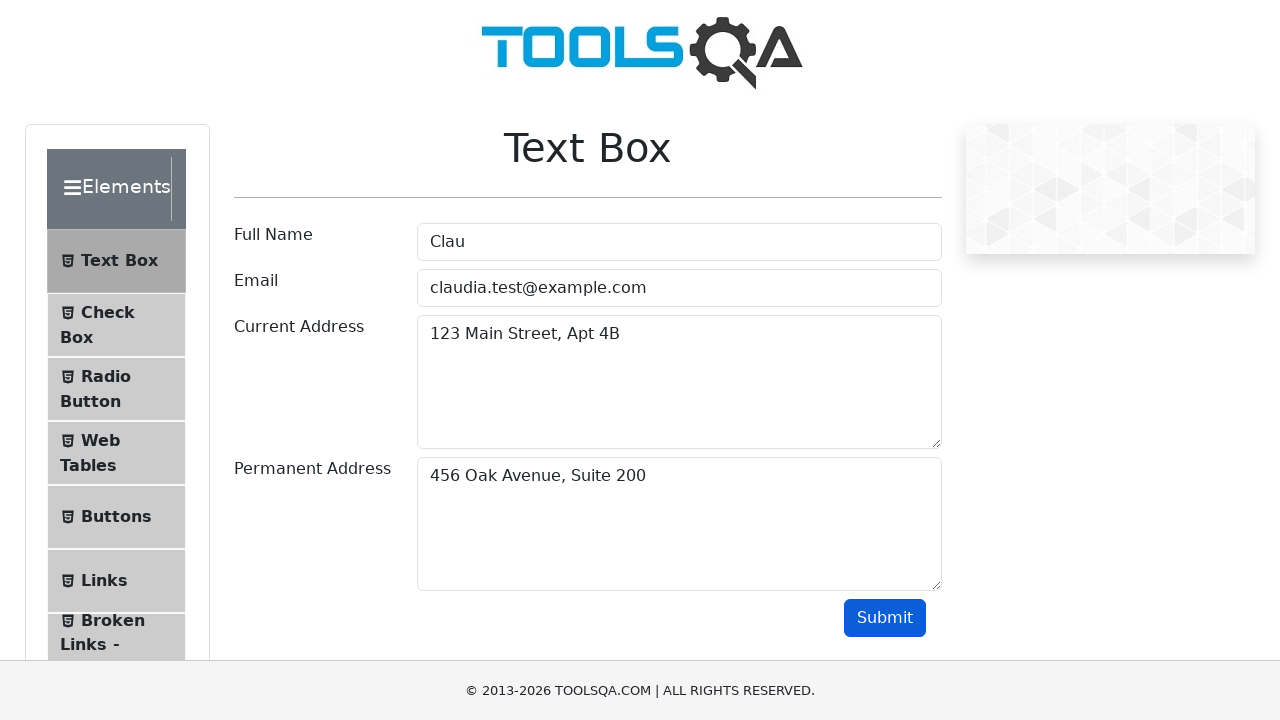

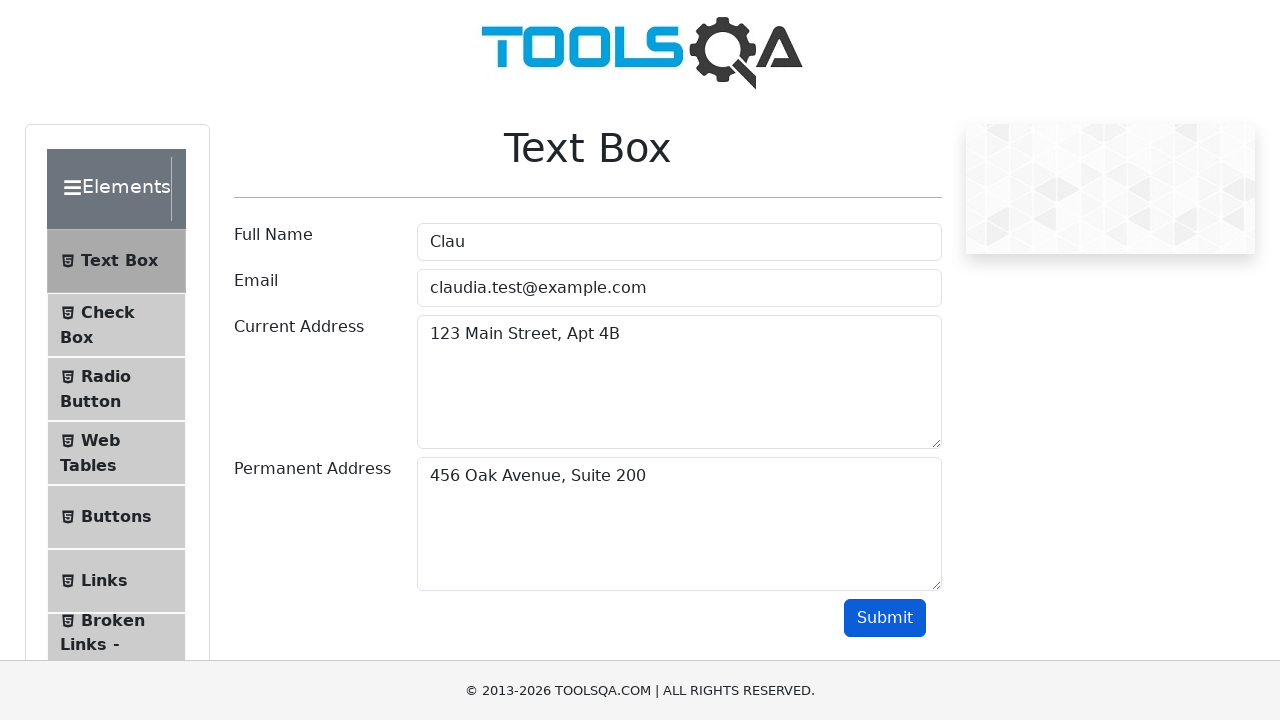